Tests different button interaction types including double-click and right-click actions on a demo page

Starting URL: https://demoqa.com/buttons

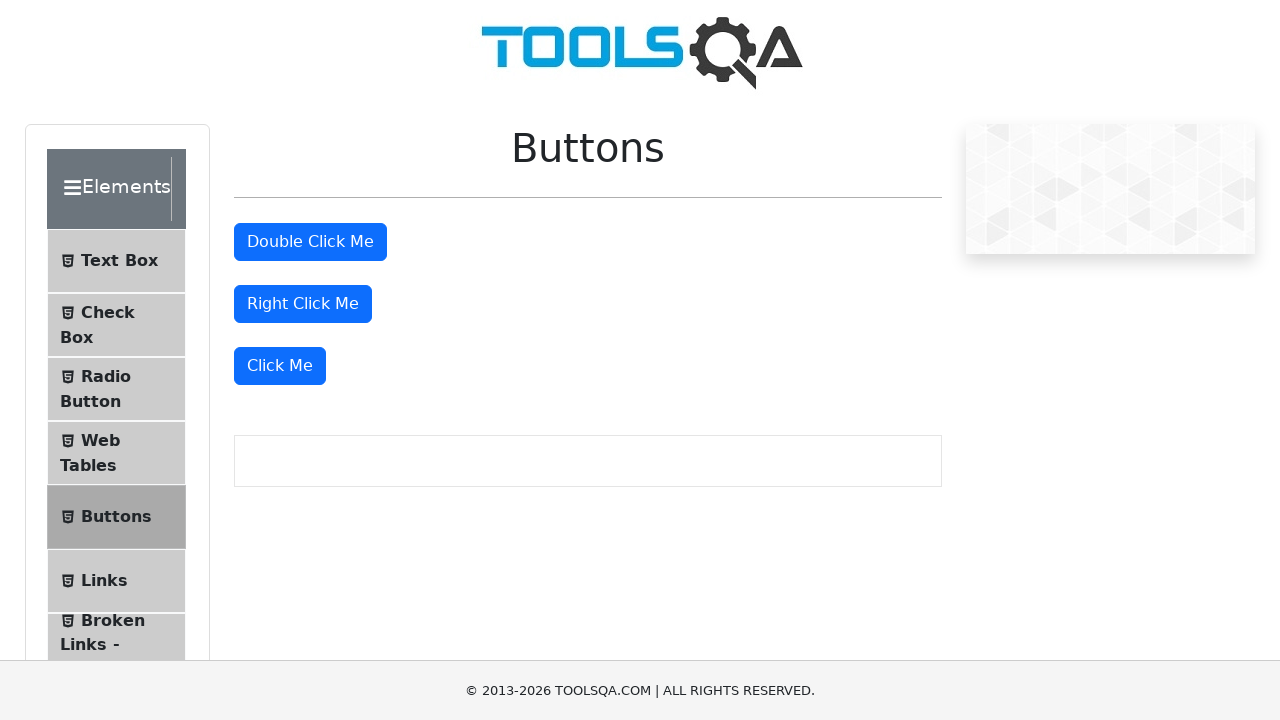

Located the 'Double Click Me' button
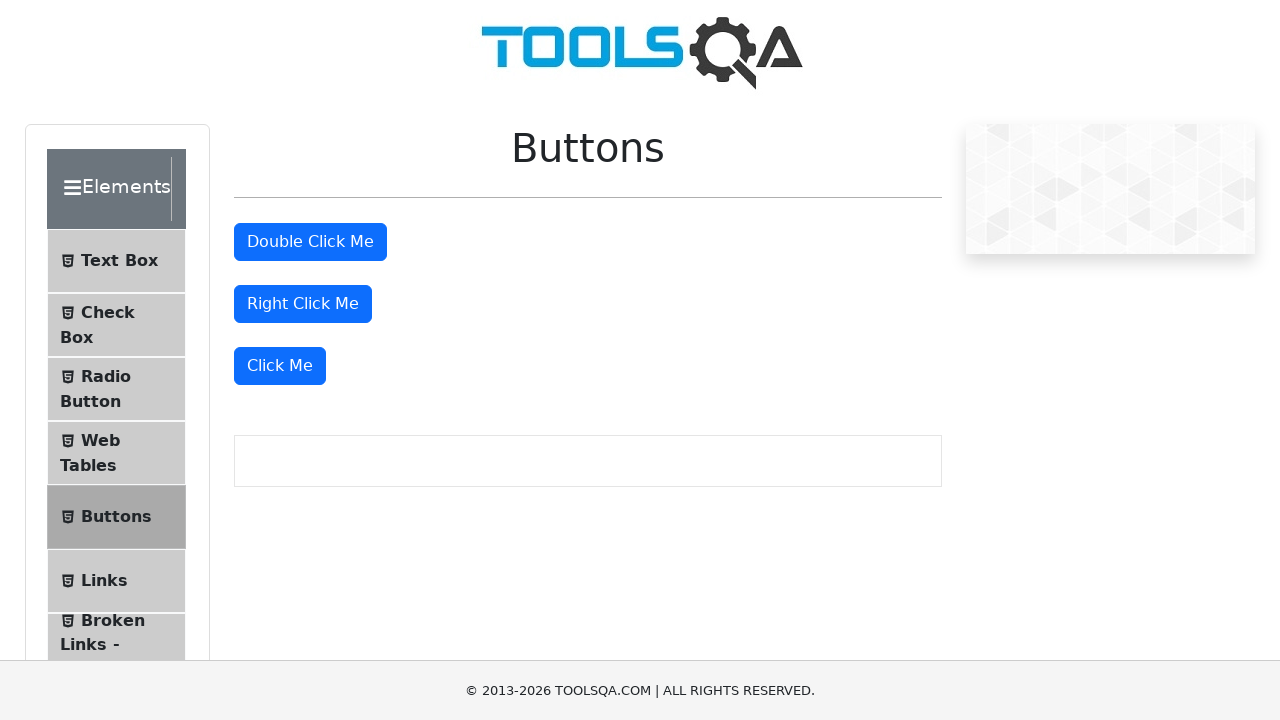

Double-clicked the 'Double Click Me' button at (310, 242) on xpath=//button[text()='Double Click Me']
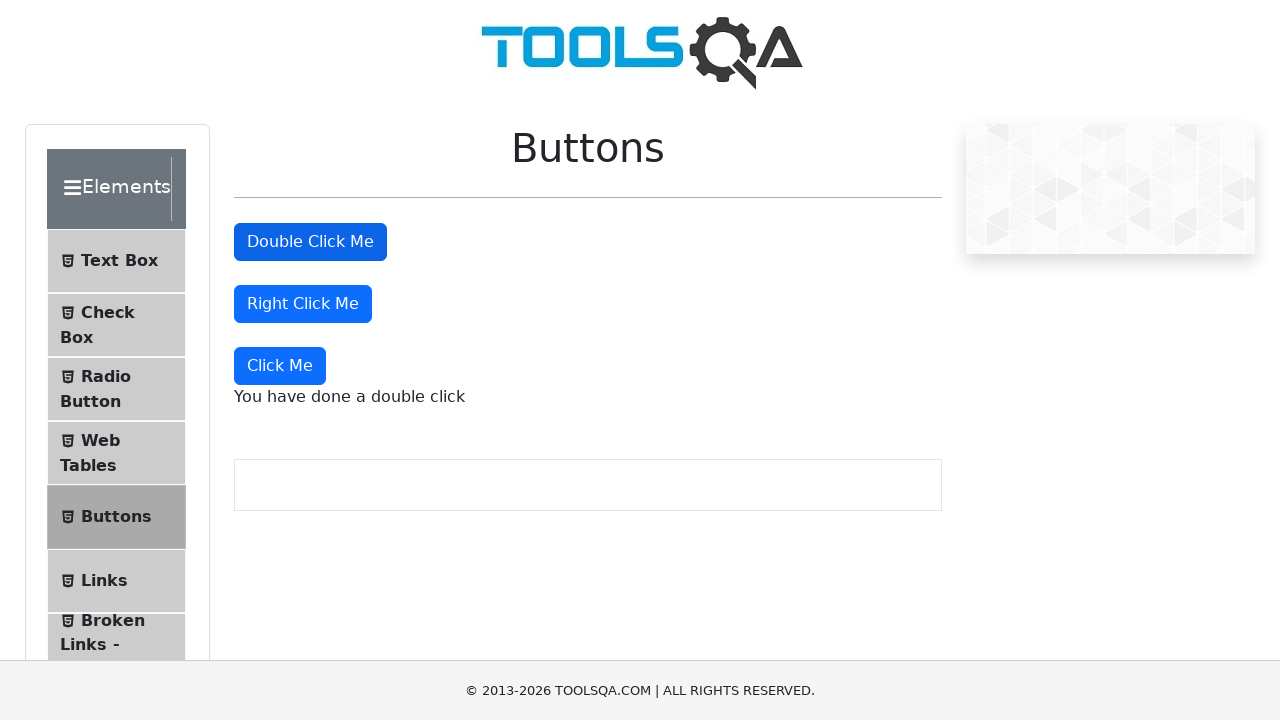

Located the 'Right Click Me' button
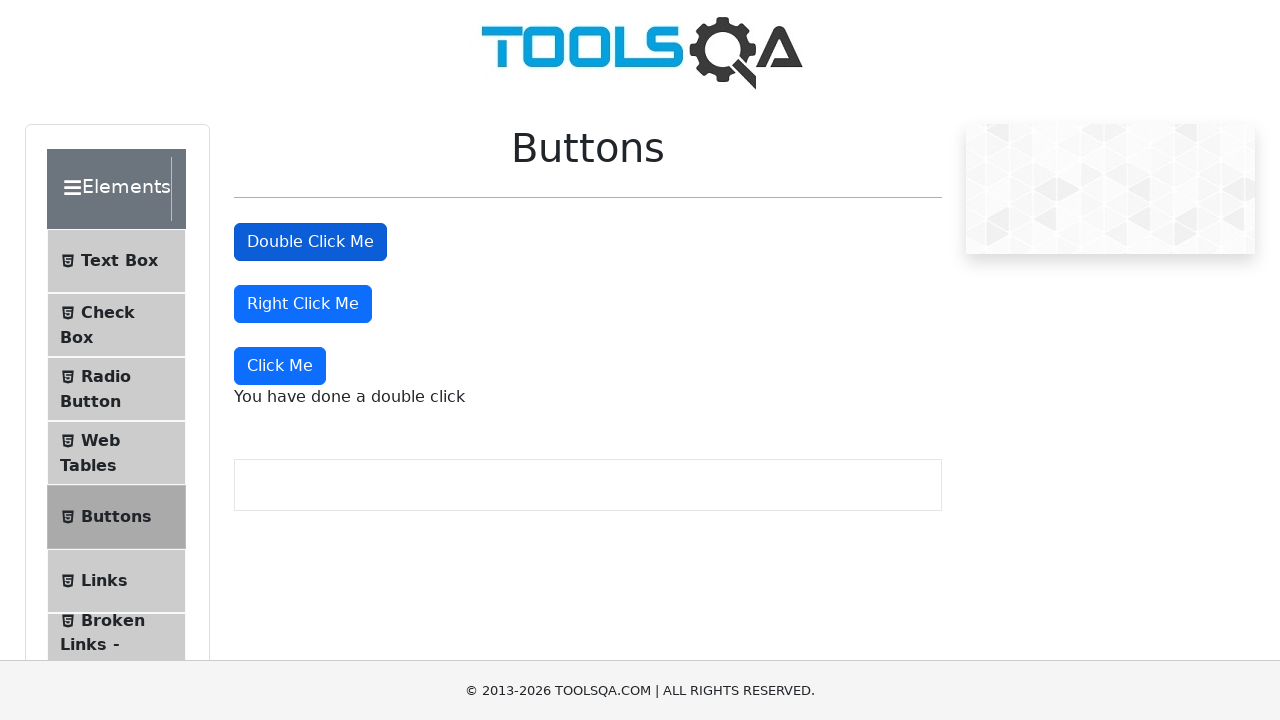

Right-clicked the 'Right Click Me' button at (303, 304) on xpath=//button[@id='rightClickBtn']
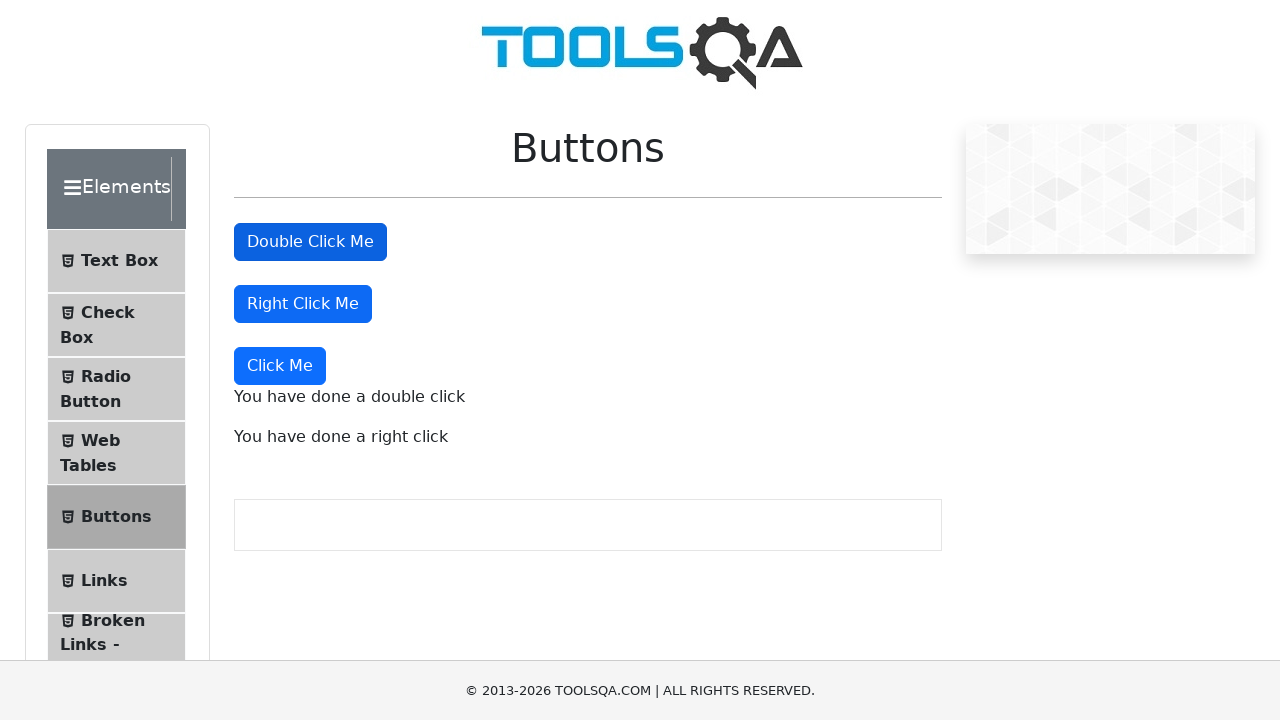

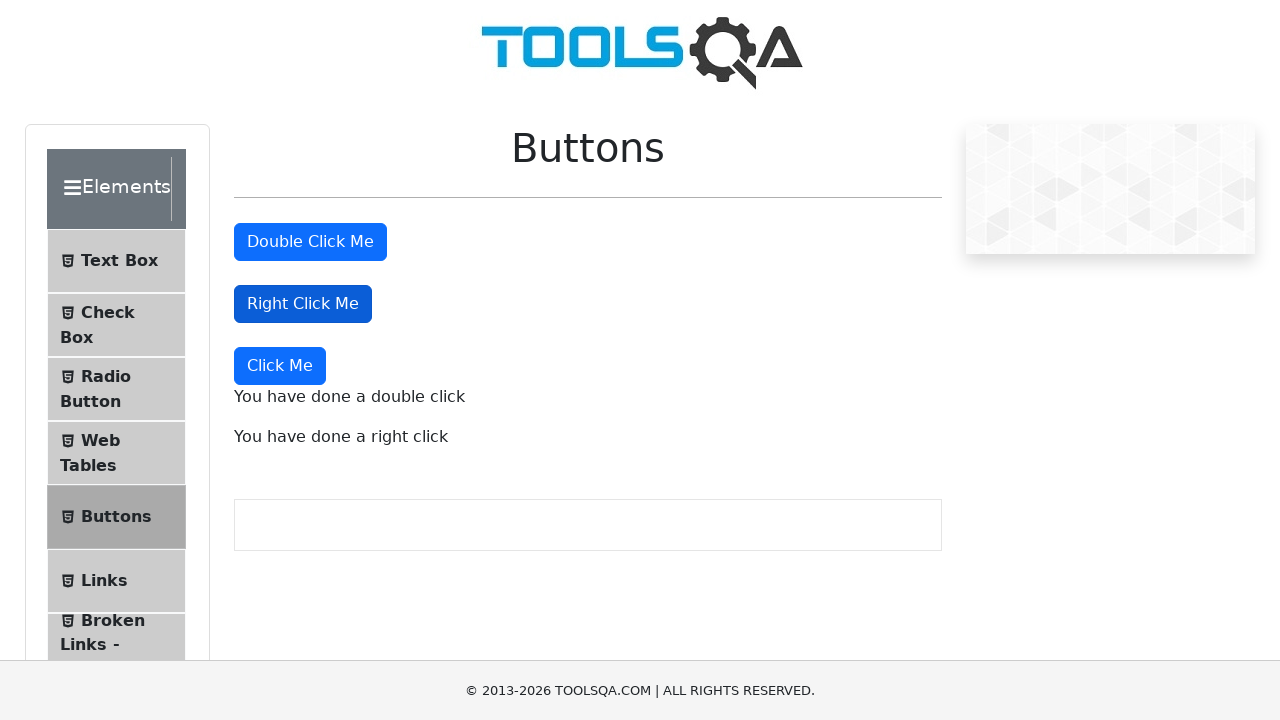